Tests drag and drop functionality using click-and-hold approach to move elements between columns

Starting URL: http://the-internet.herokuapp.com/drag_and_drop

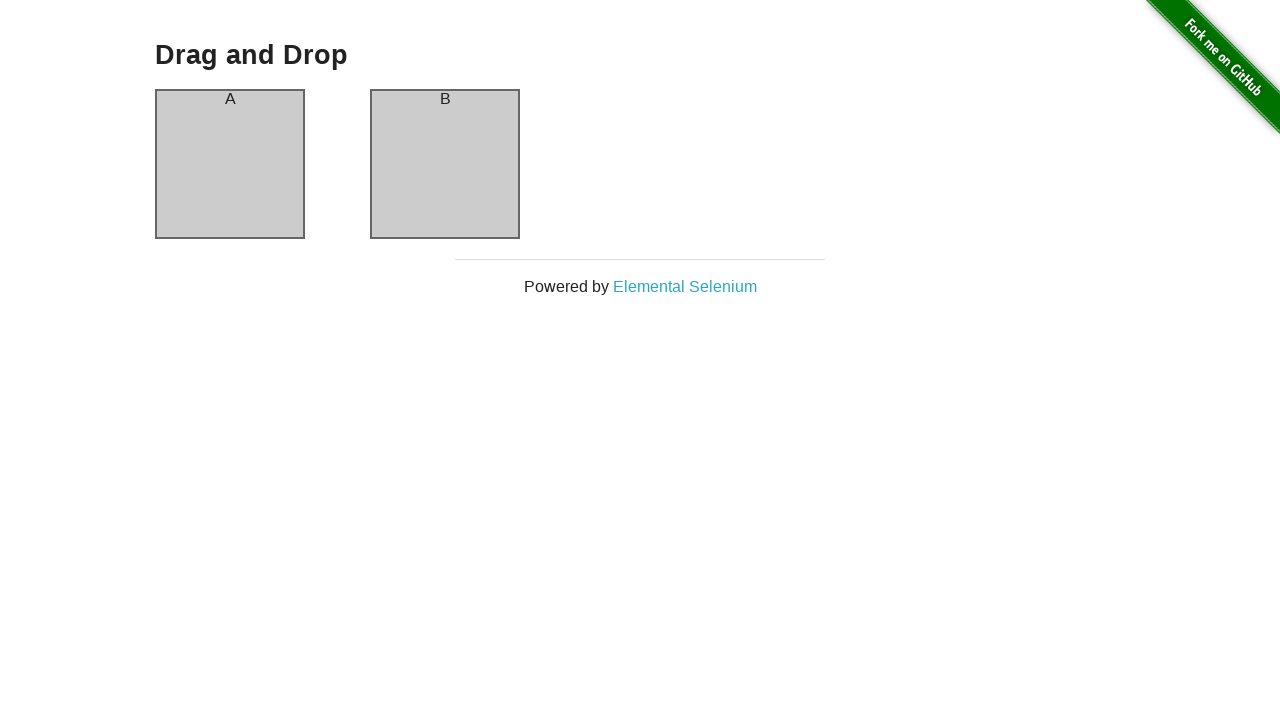

Waited for column-a element to be visible
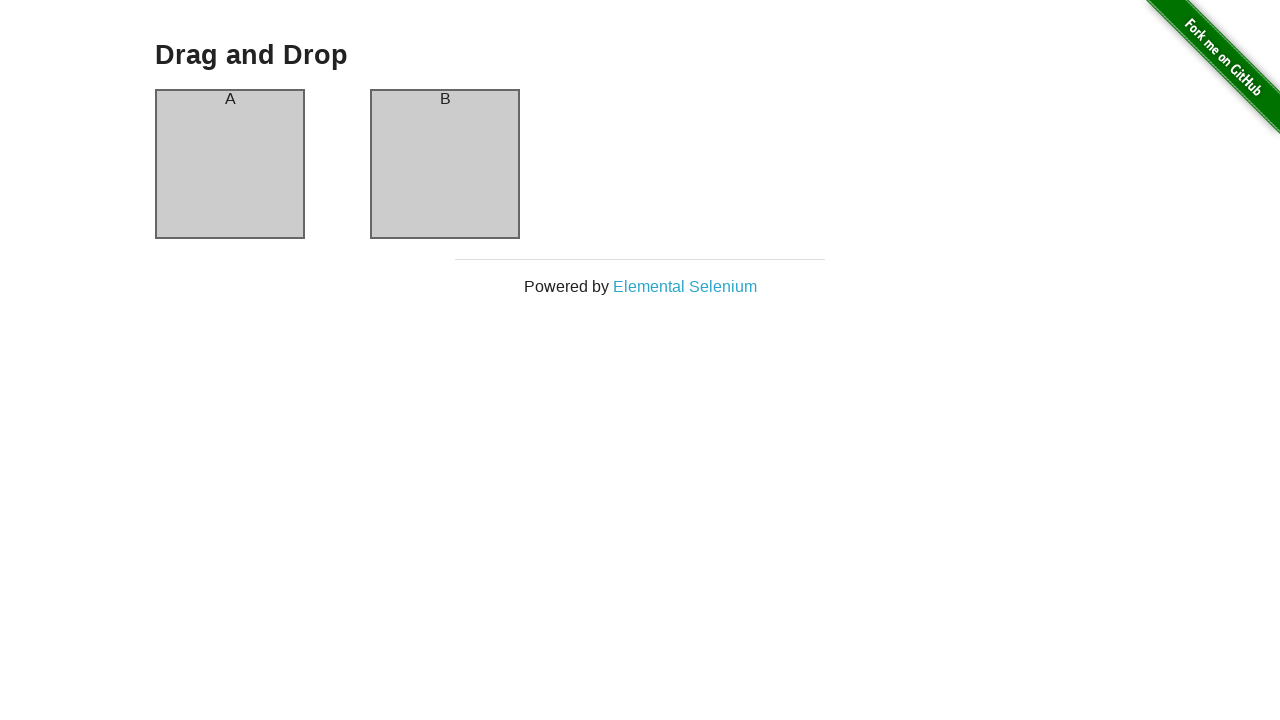

Located source element (column-a)
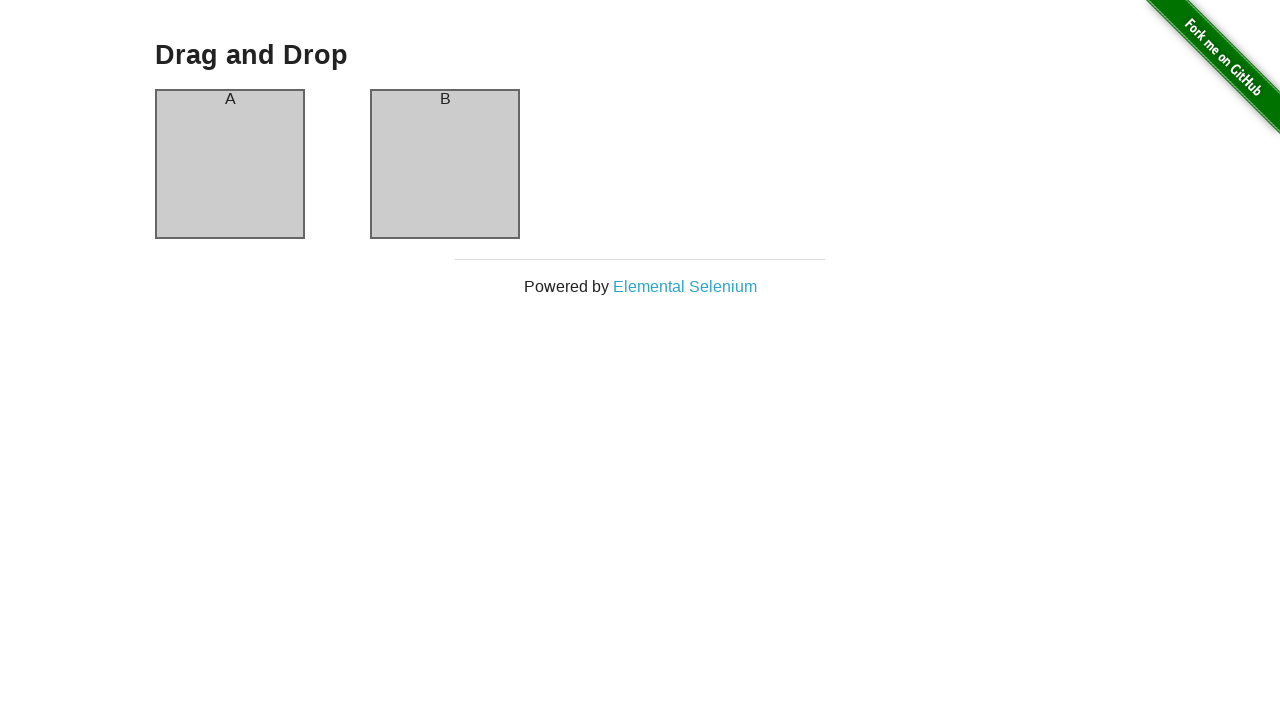

Located target element (column-b)
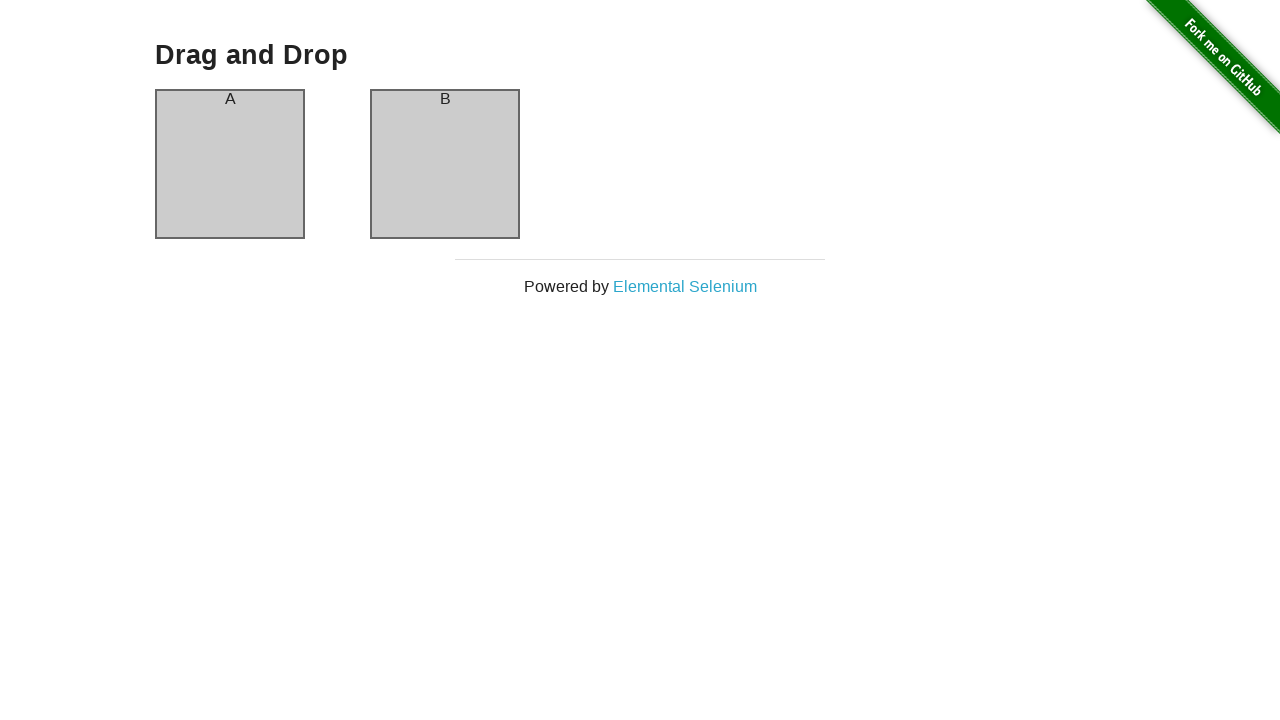

Hovered over source element (column-a) at (230, 164) on #column-a
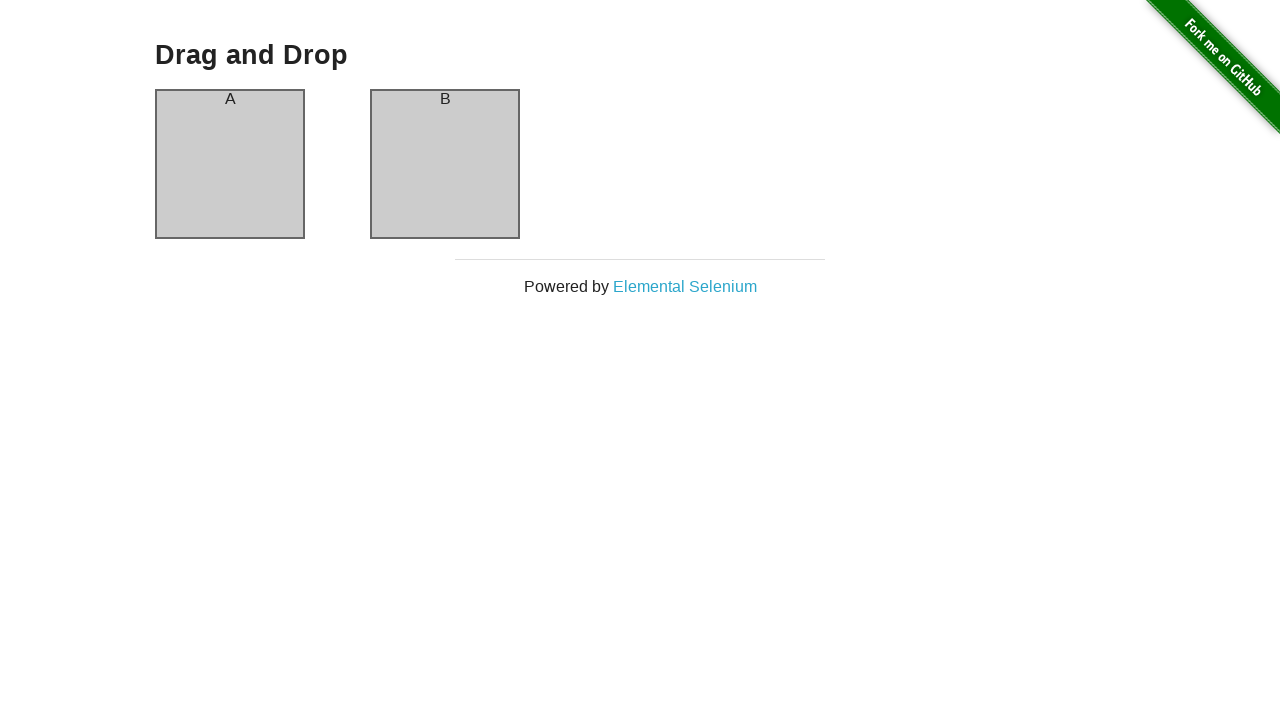

Pressed mouse button down on source element at (230, 164)
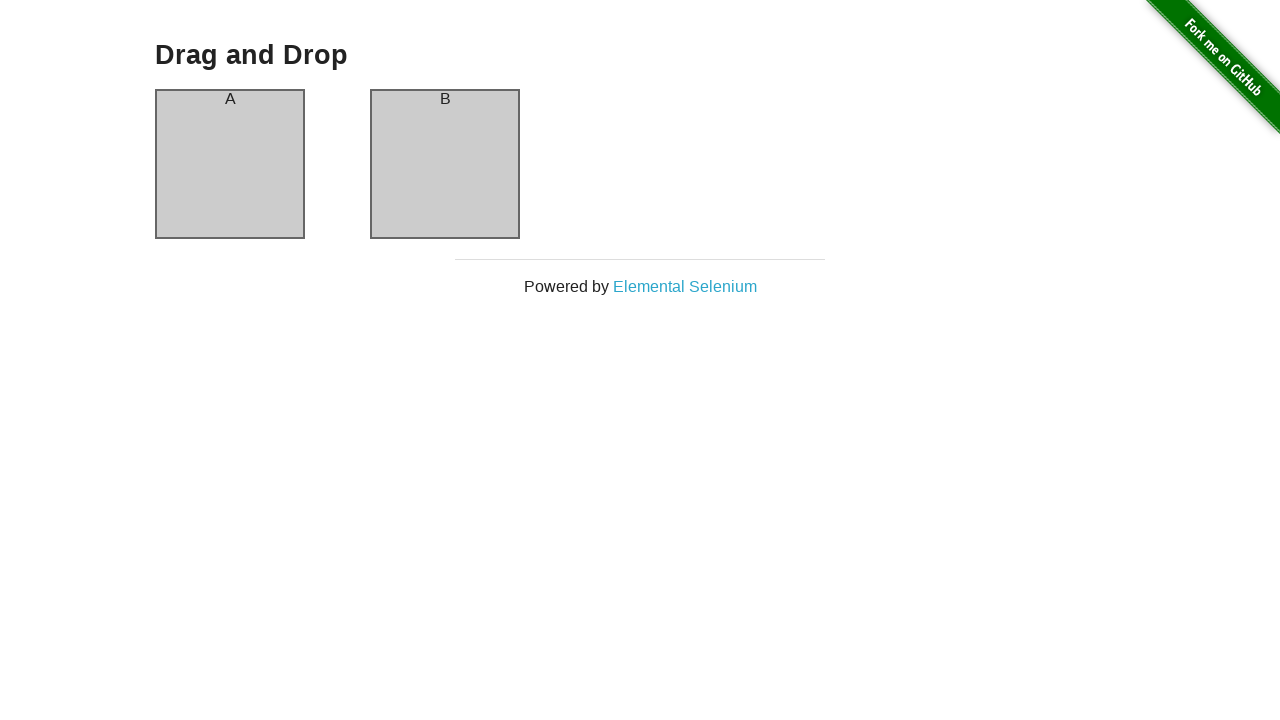

Hovered over target element (column-b) at (445, 164) on #column-b
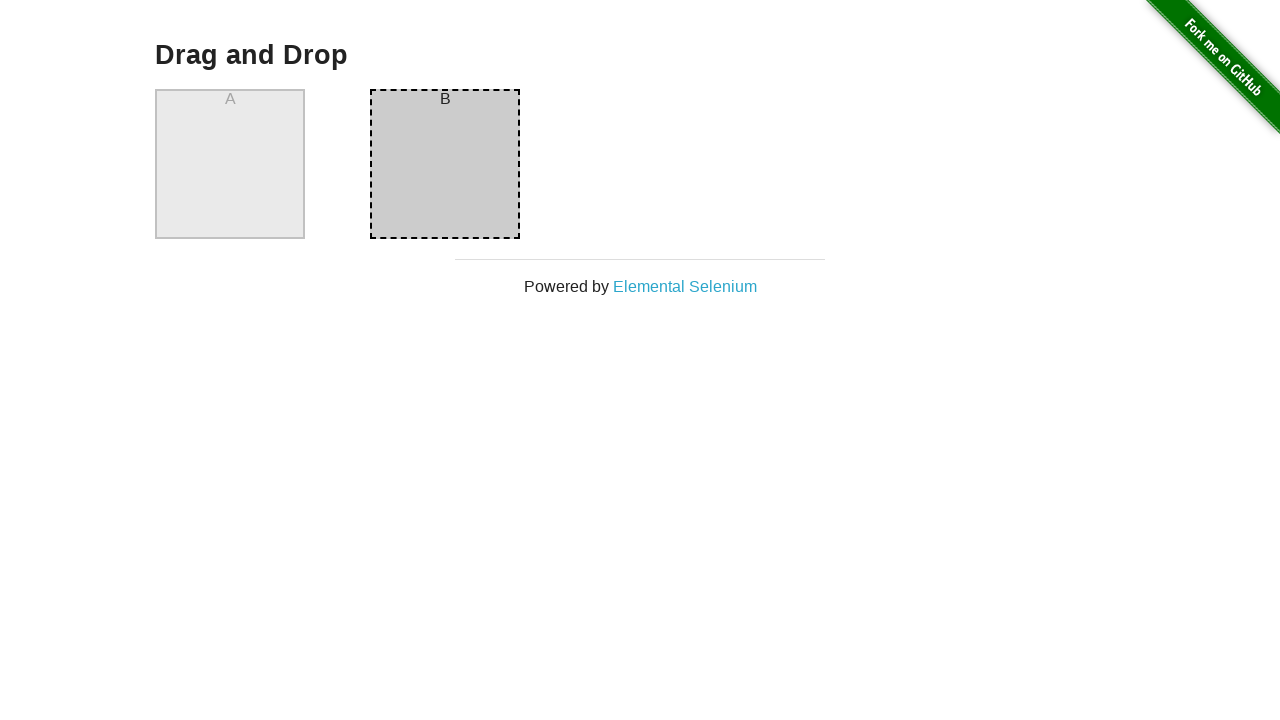

Released mouse button to complete drag and drop at (445, 164)
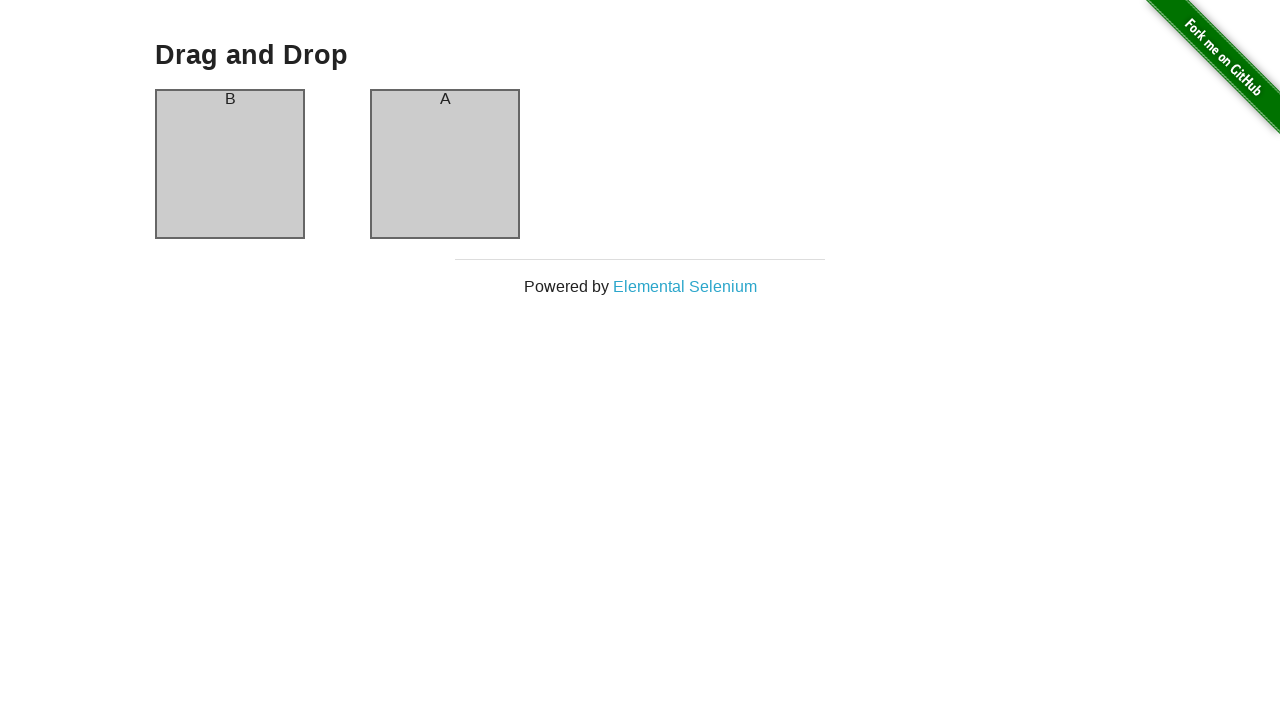

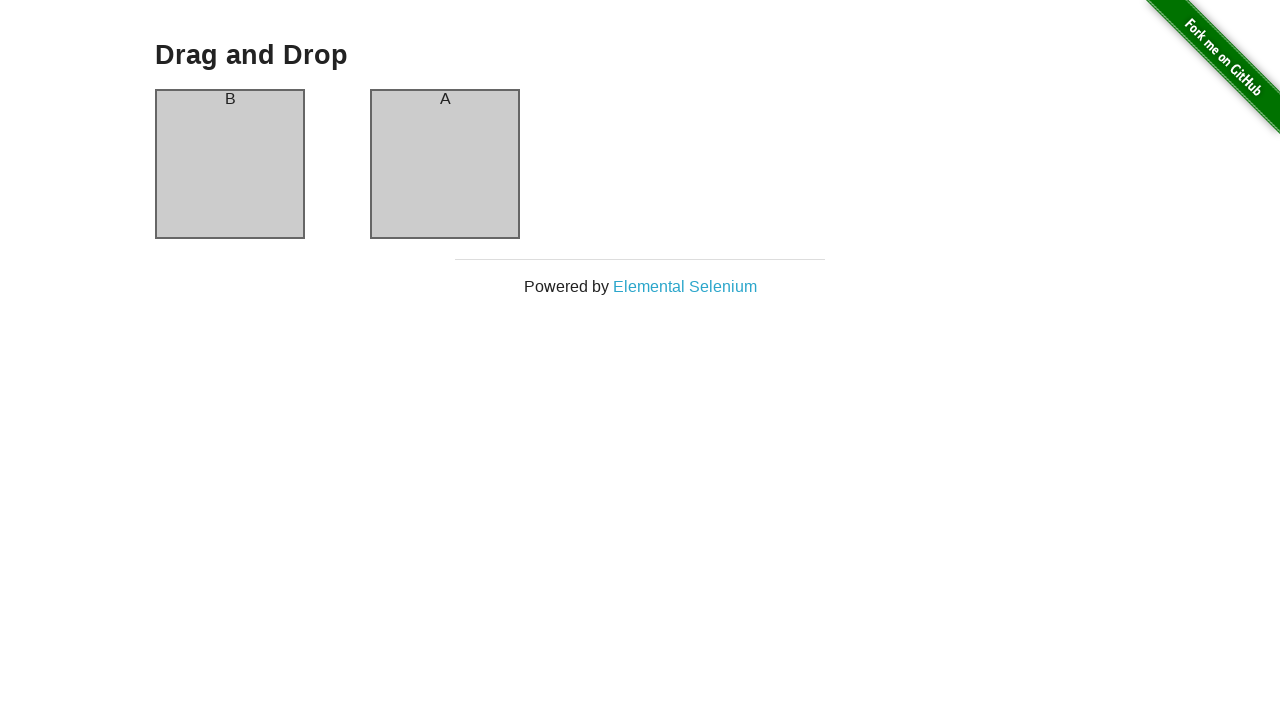